Navigates to the Challenging DOM page on The Internet test site and validates that three buttons (default, alert, and success styled) are present on the page by locating them and verifying their properties.

Starting URL: https://the-internet.herokuapp.com/challenging_dom

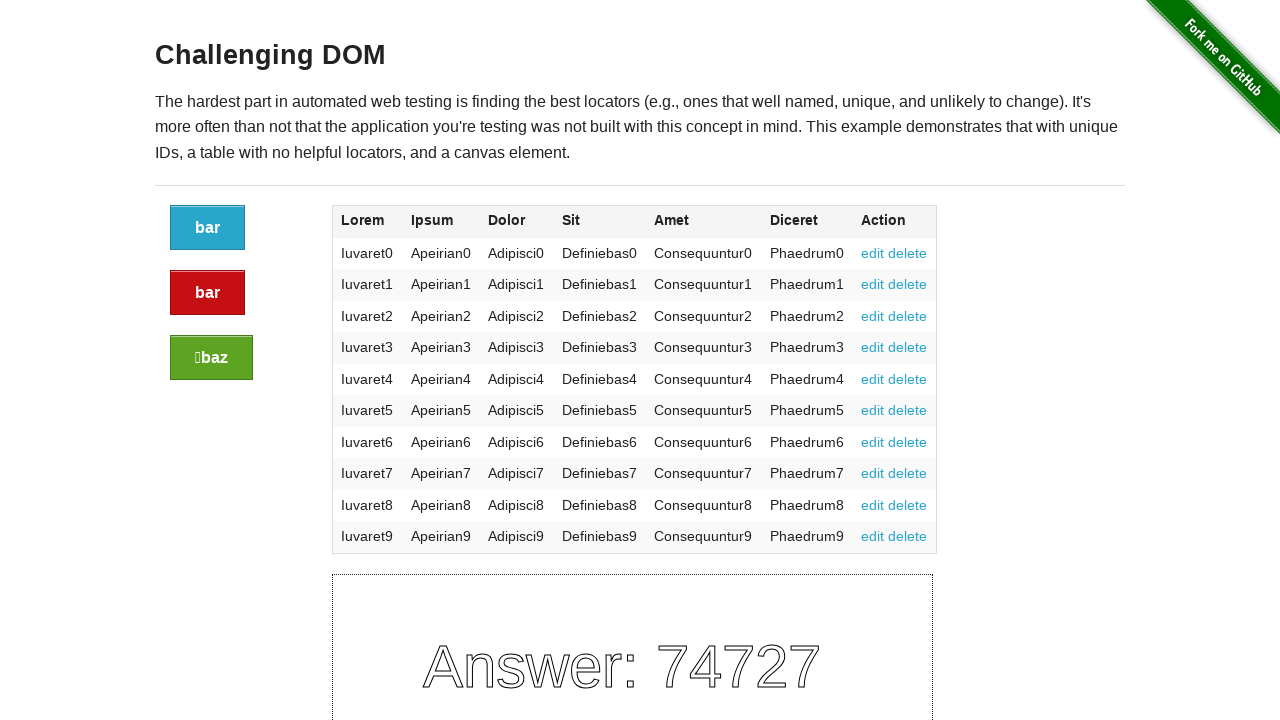

Set viewport size to 1920x1080
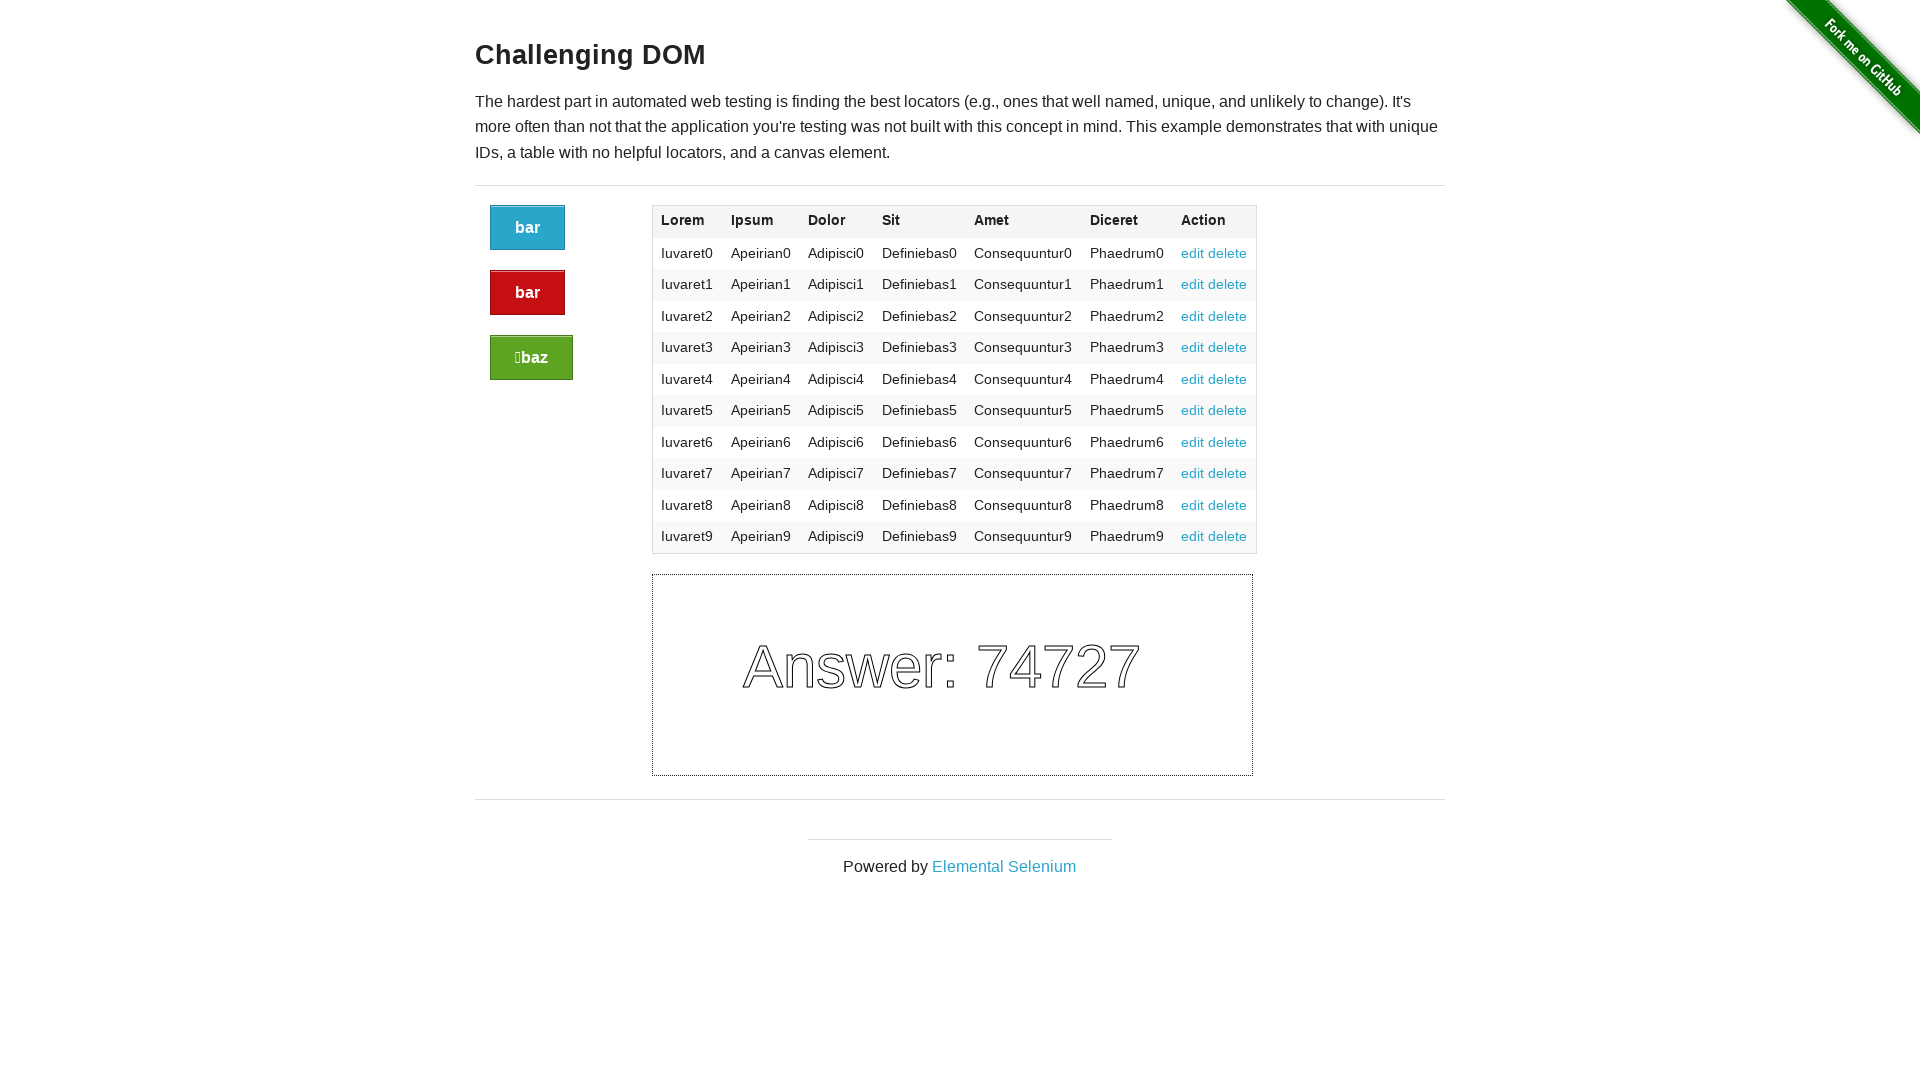

Waited for button elements to load on Challenging DOM page
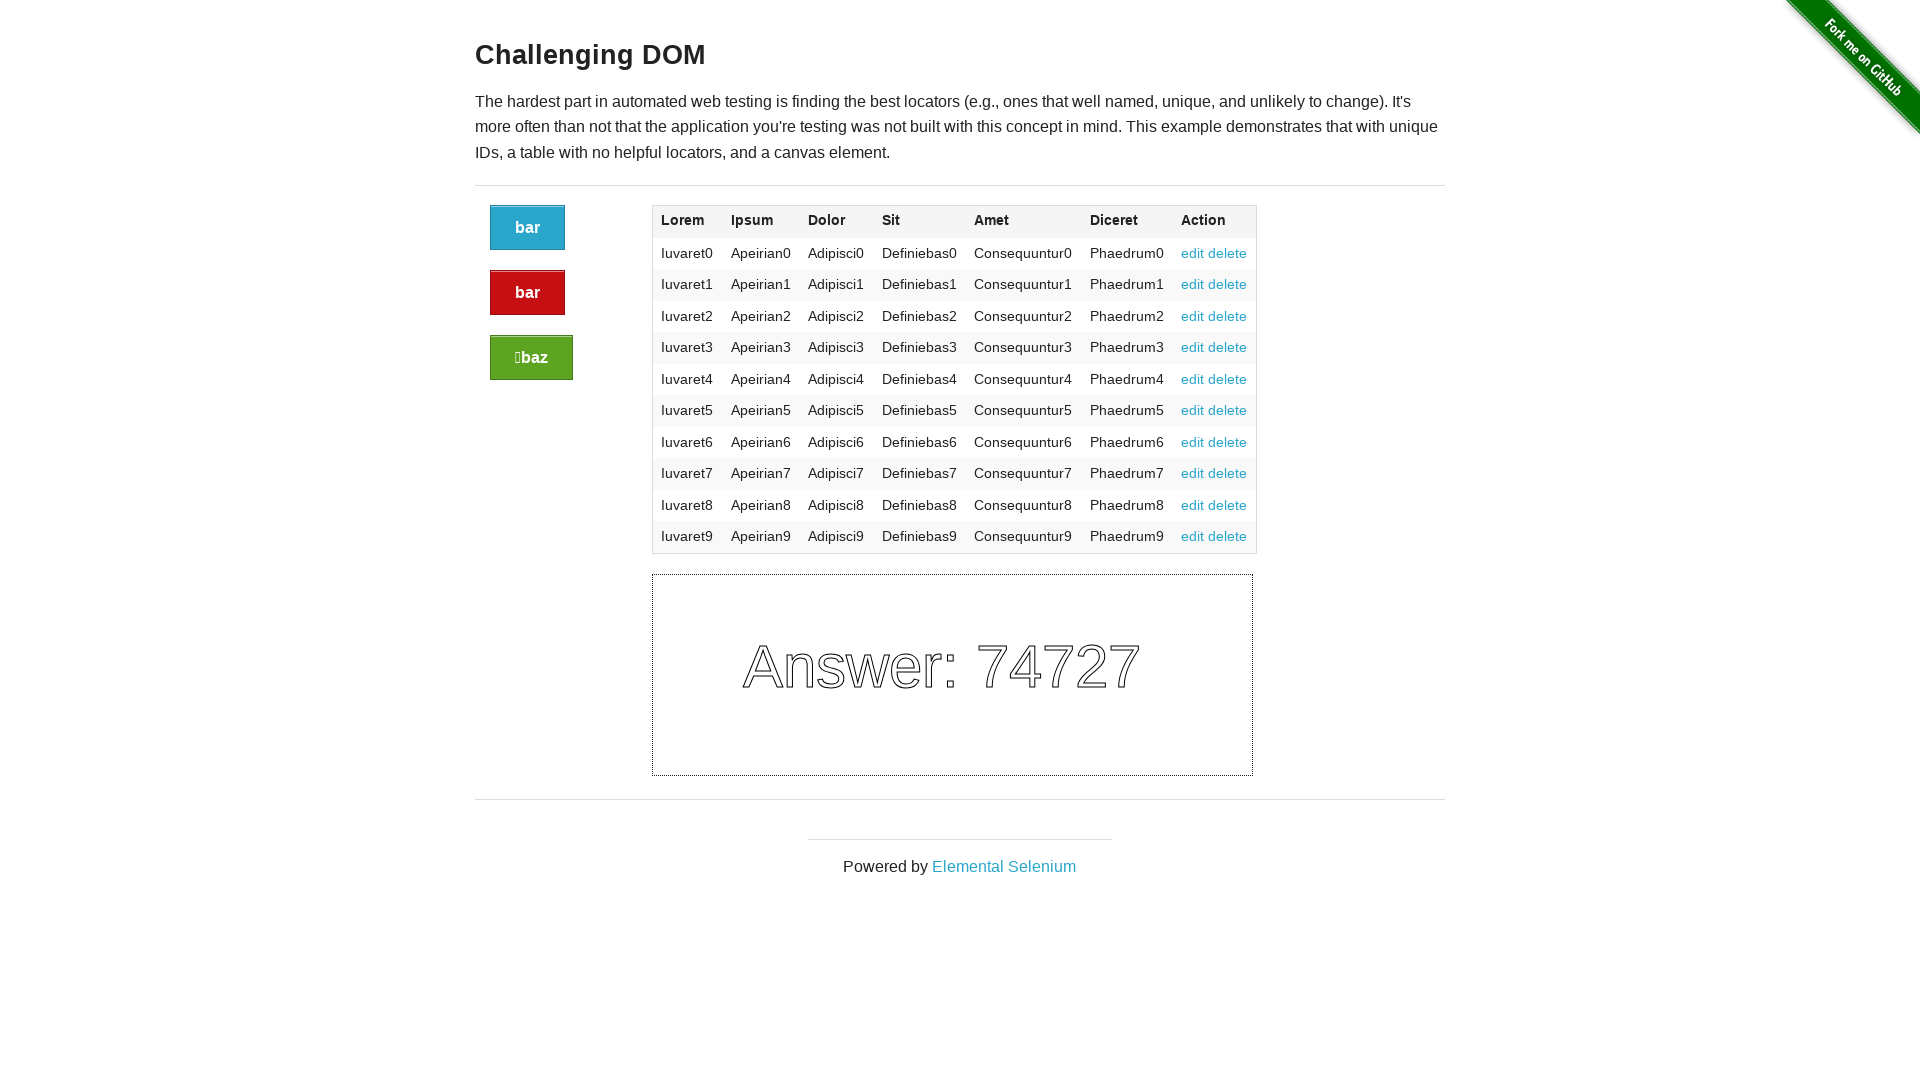

Located first button with default style
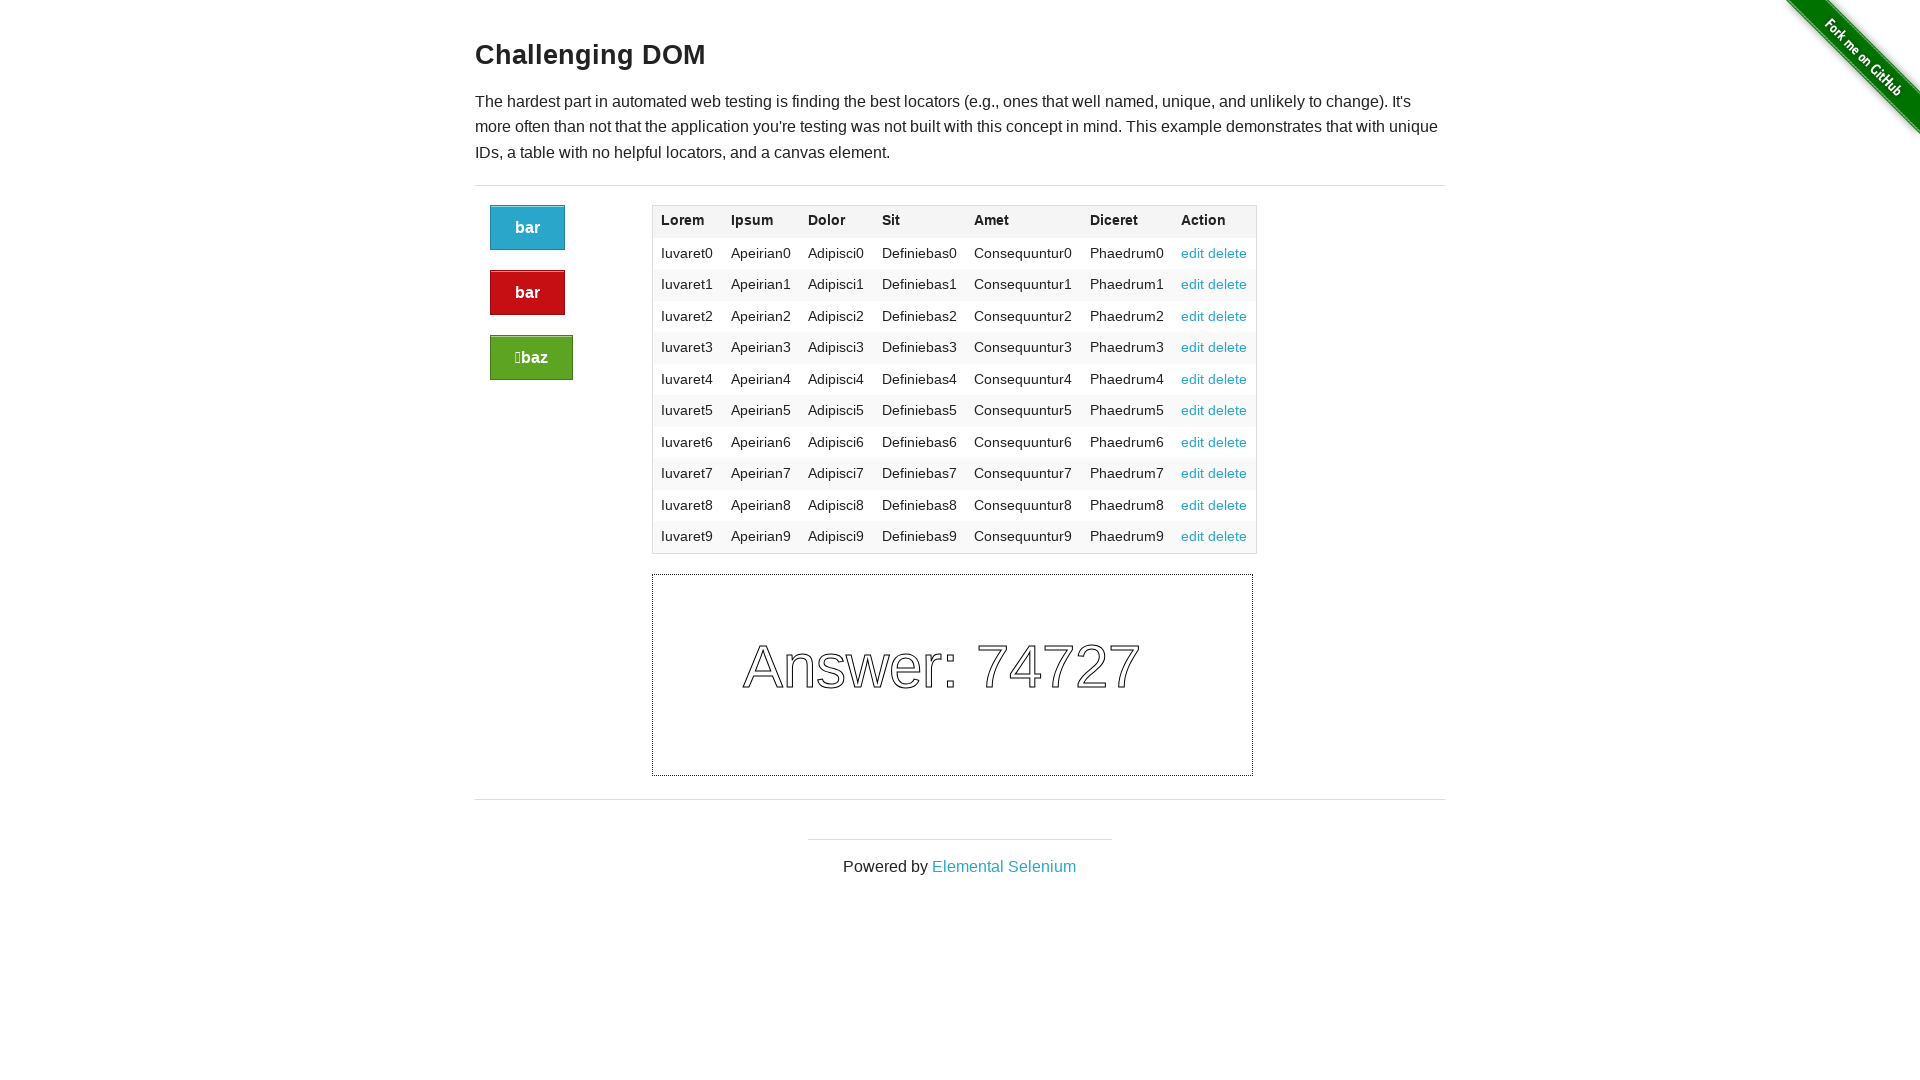

Verified first button (default style) is visible
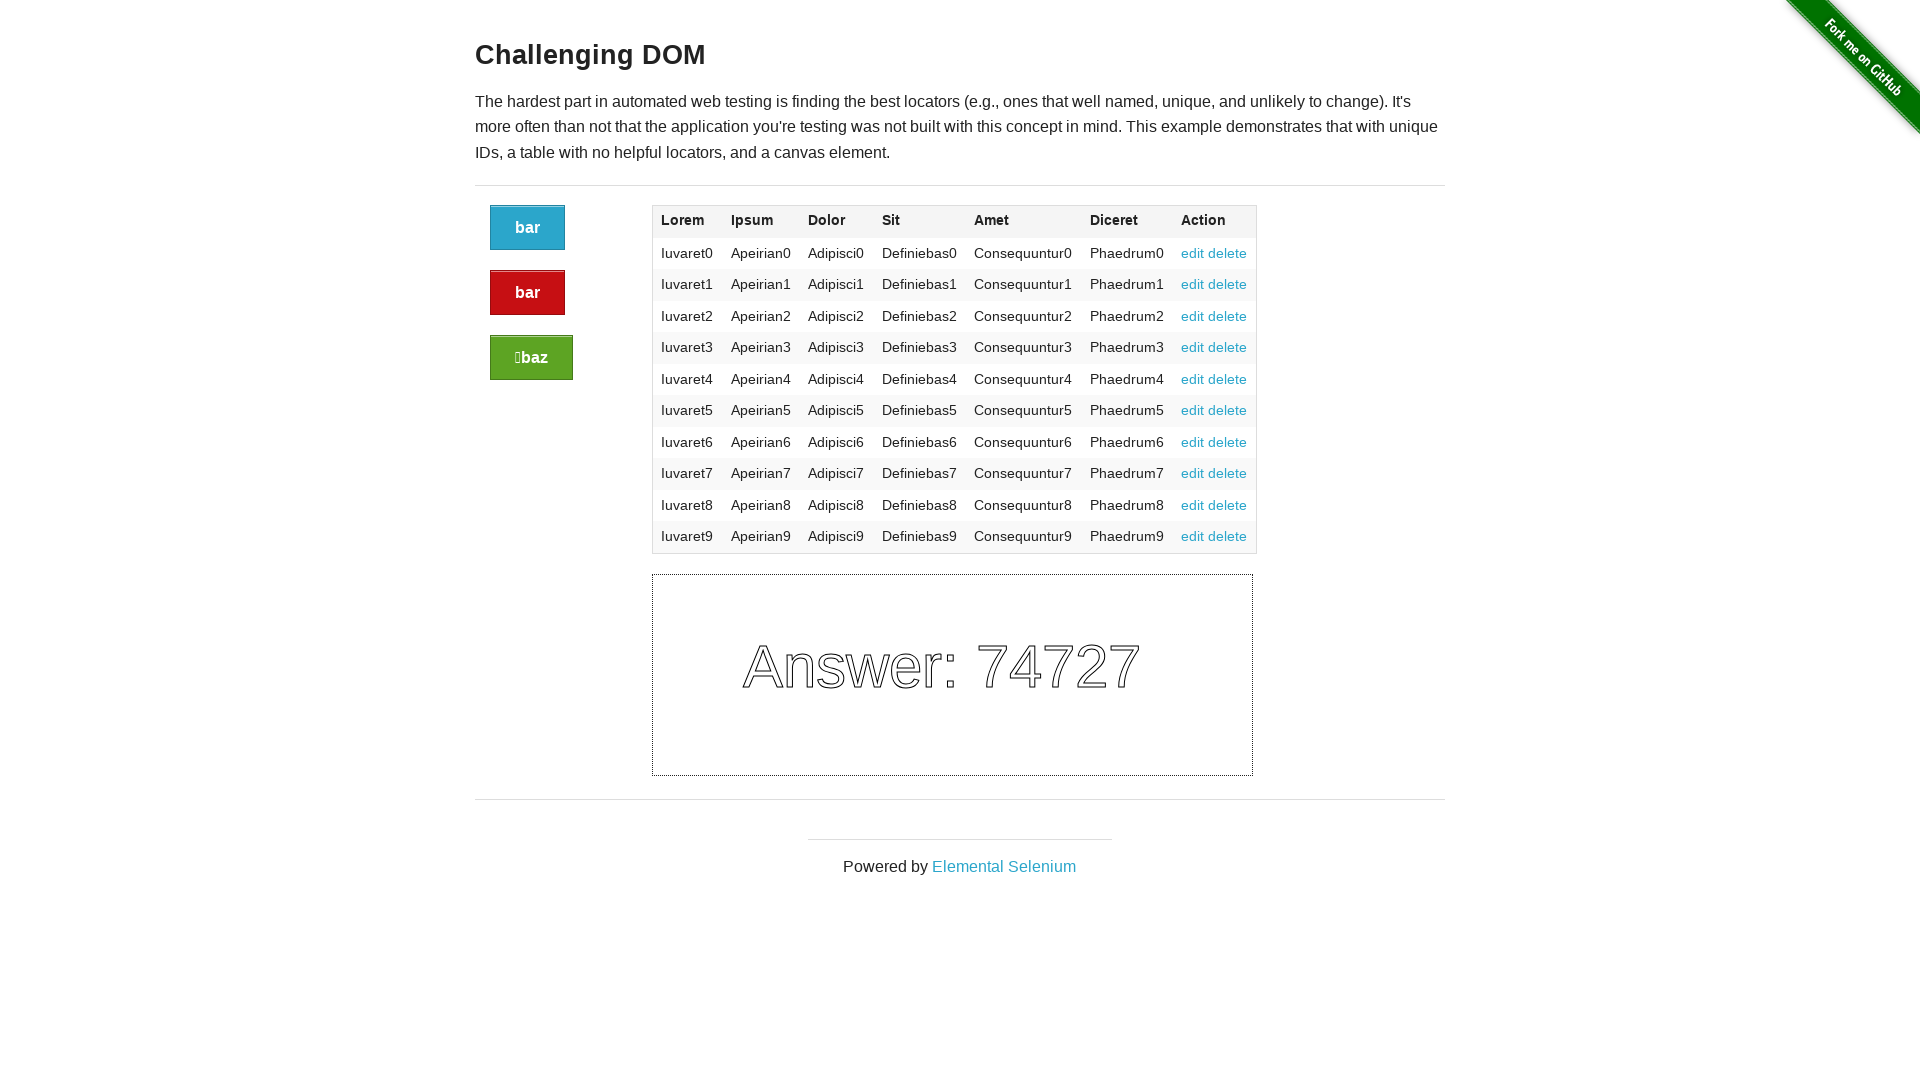

Located second button with alert style
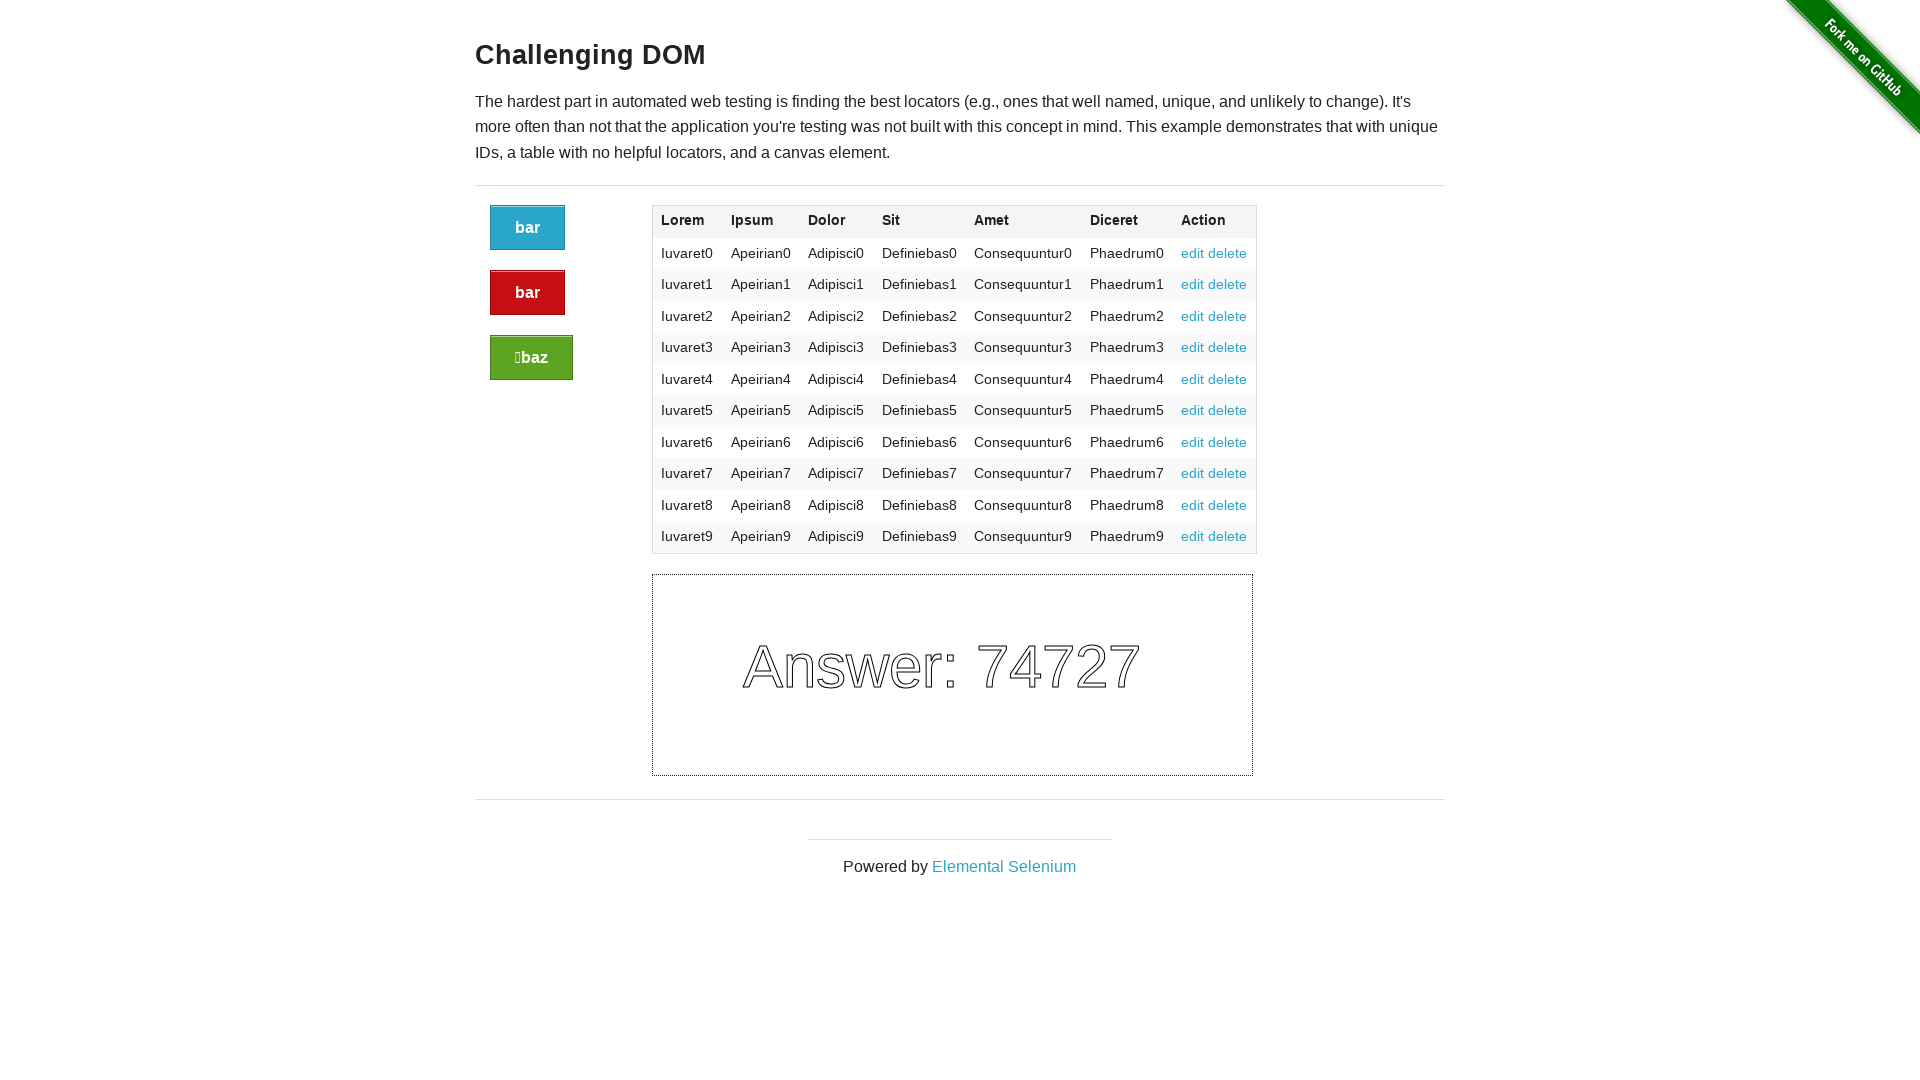

Verified second button (alert style) is visible
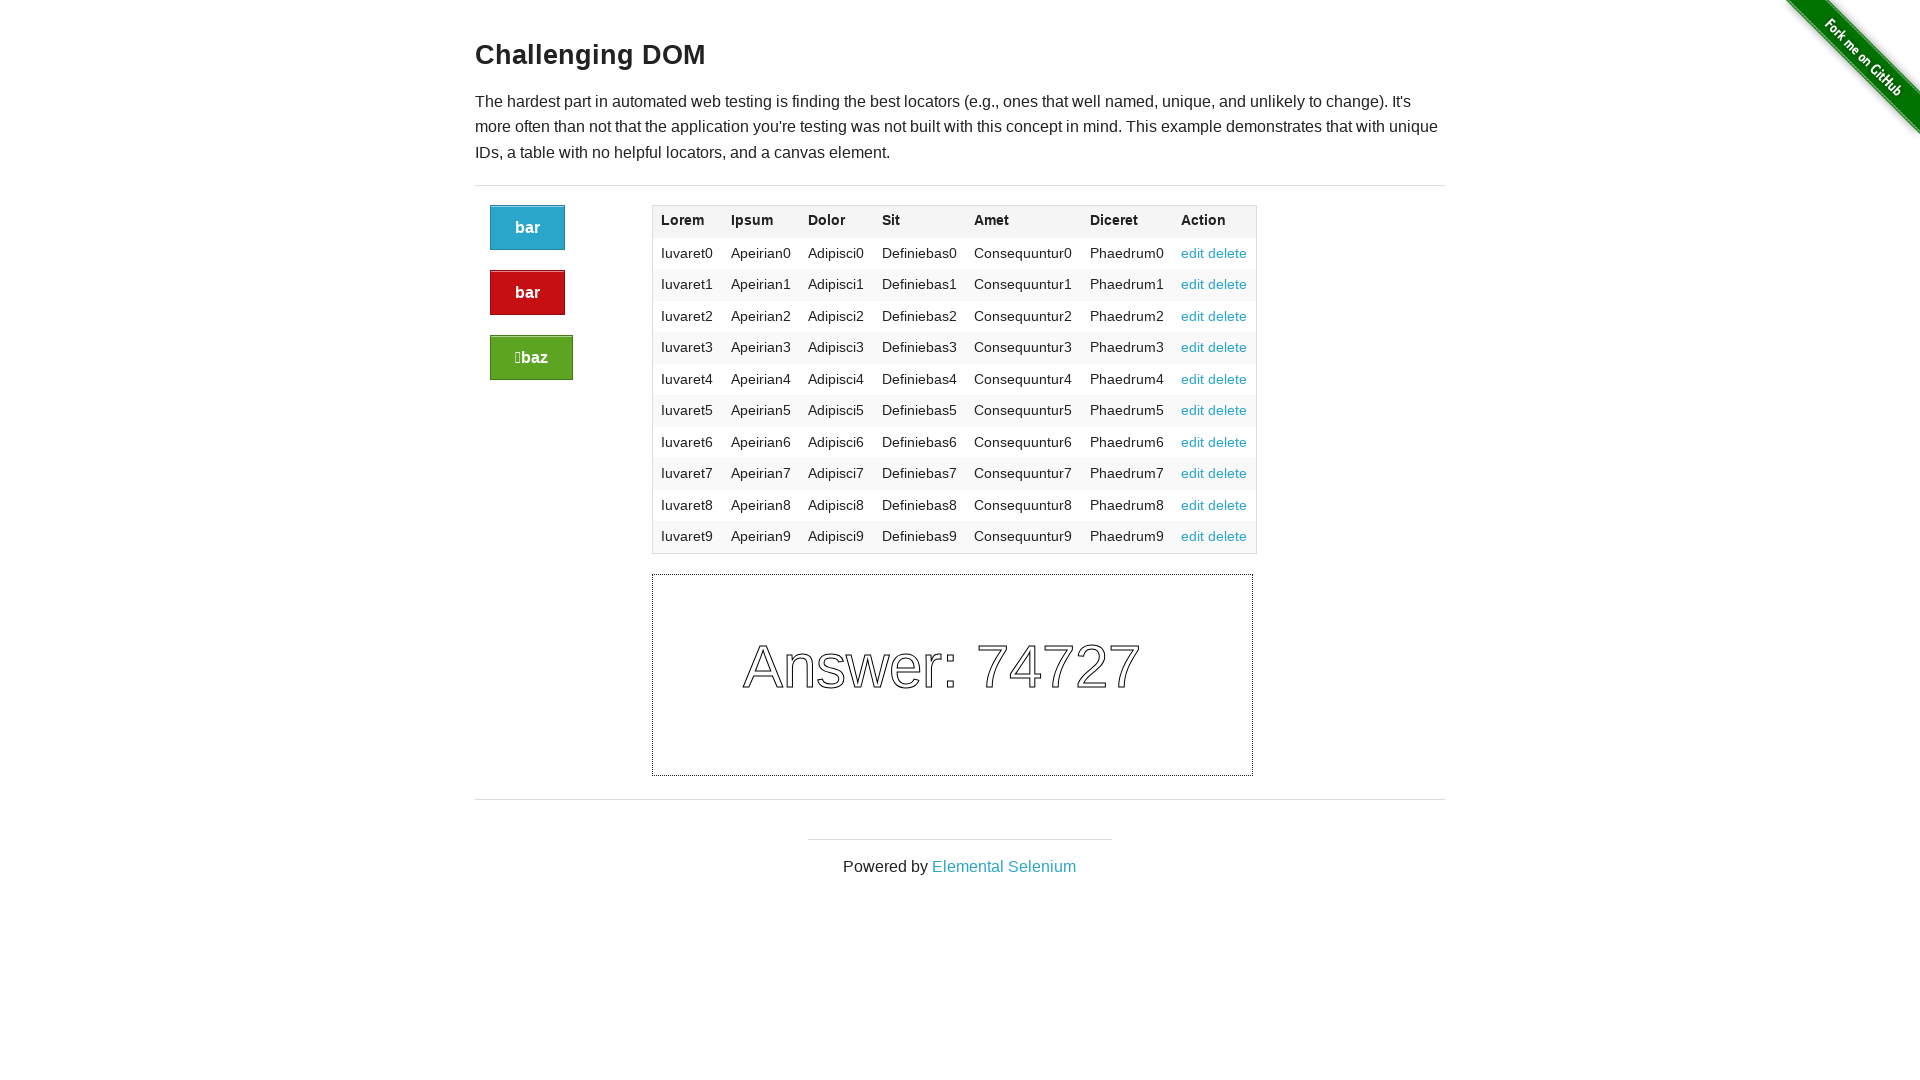

Located third button with success style
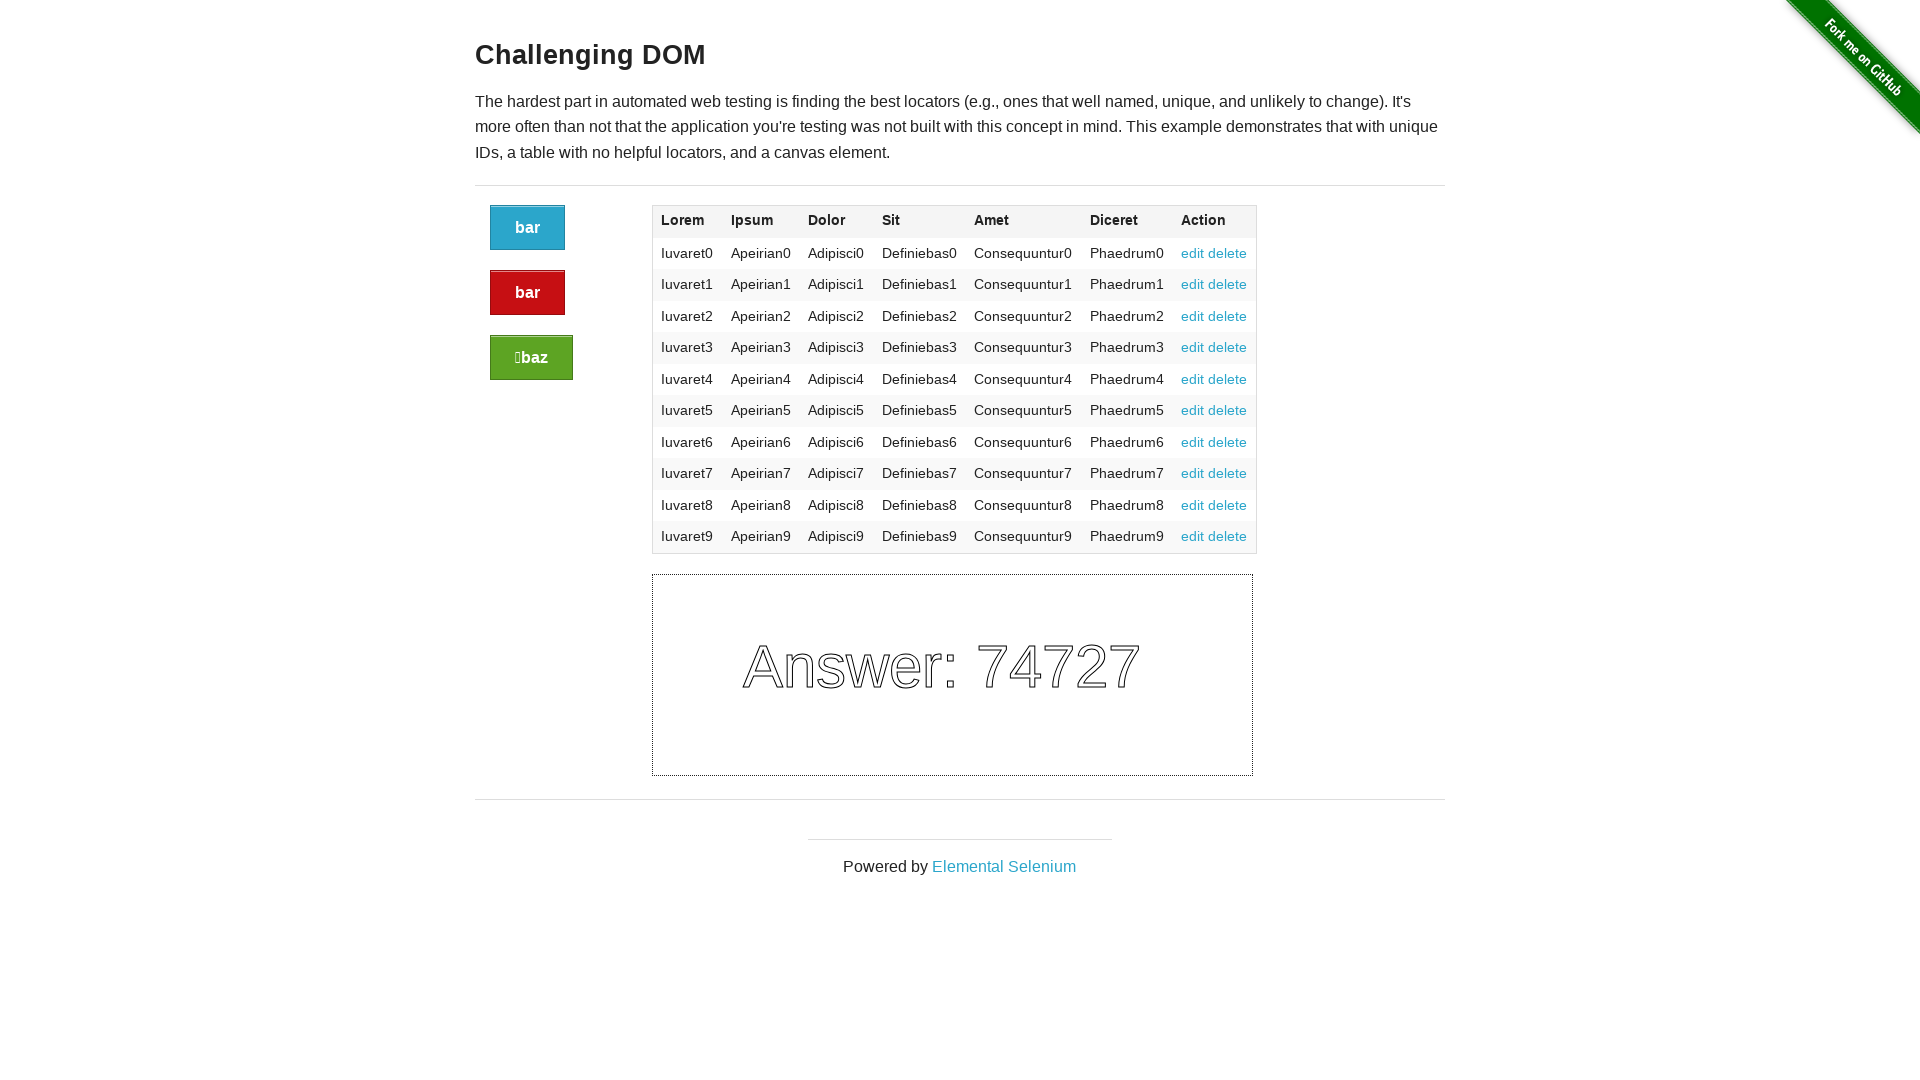

Verified third button (success style) is visible
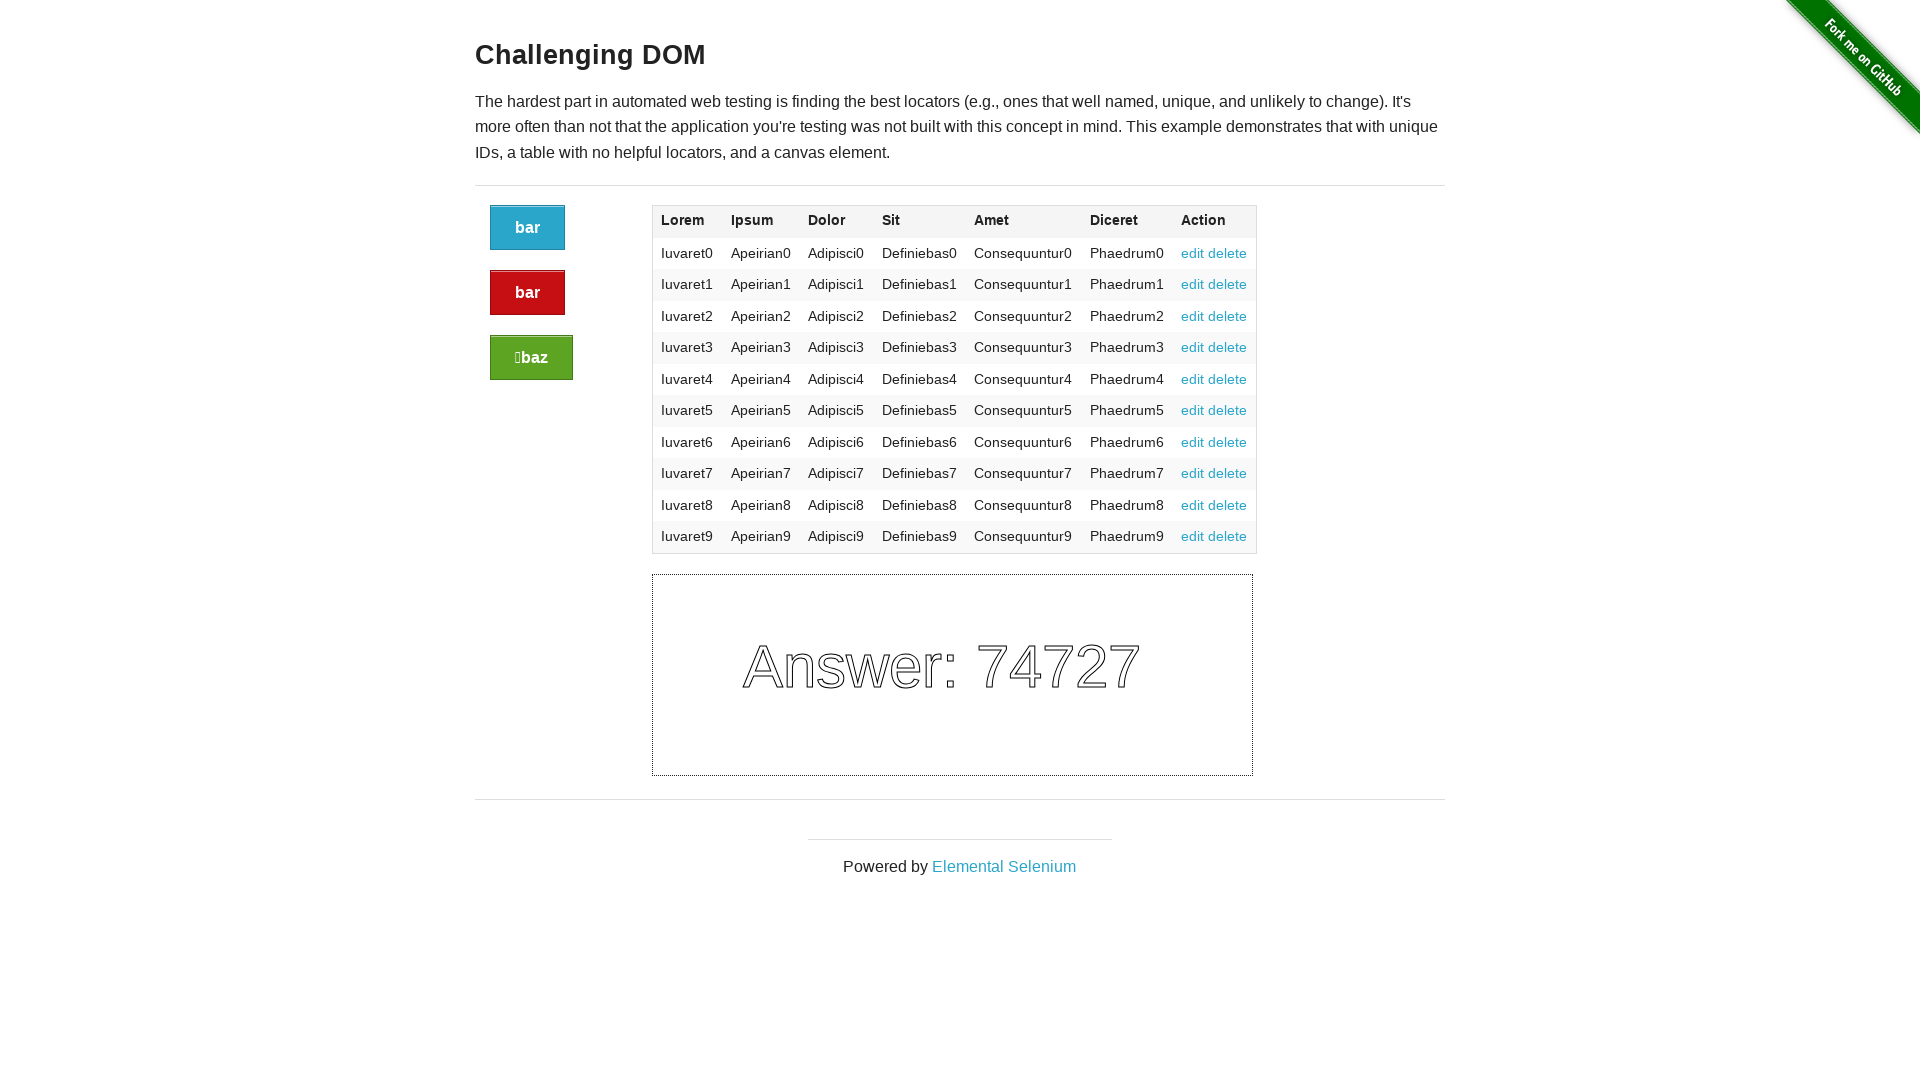

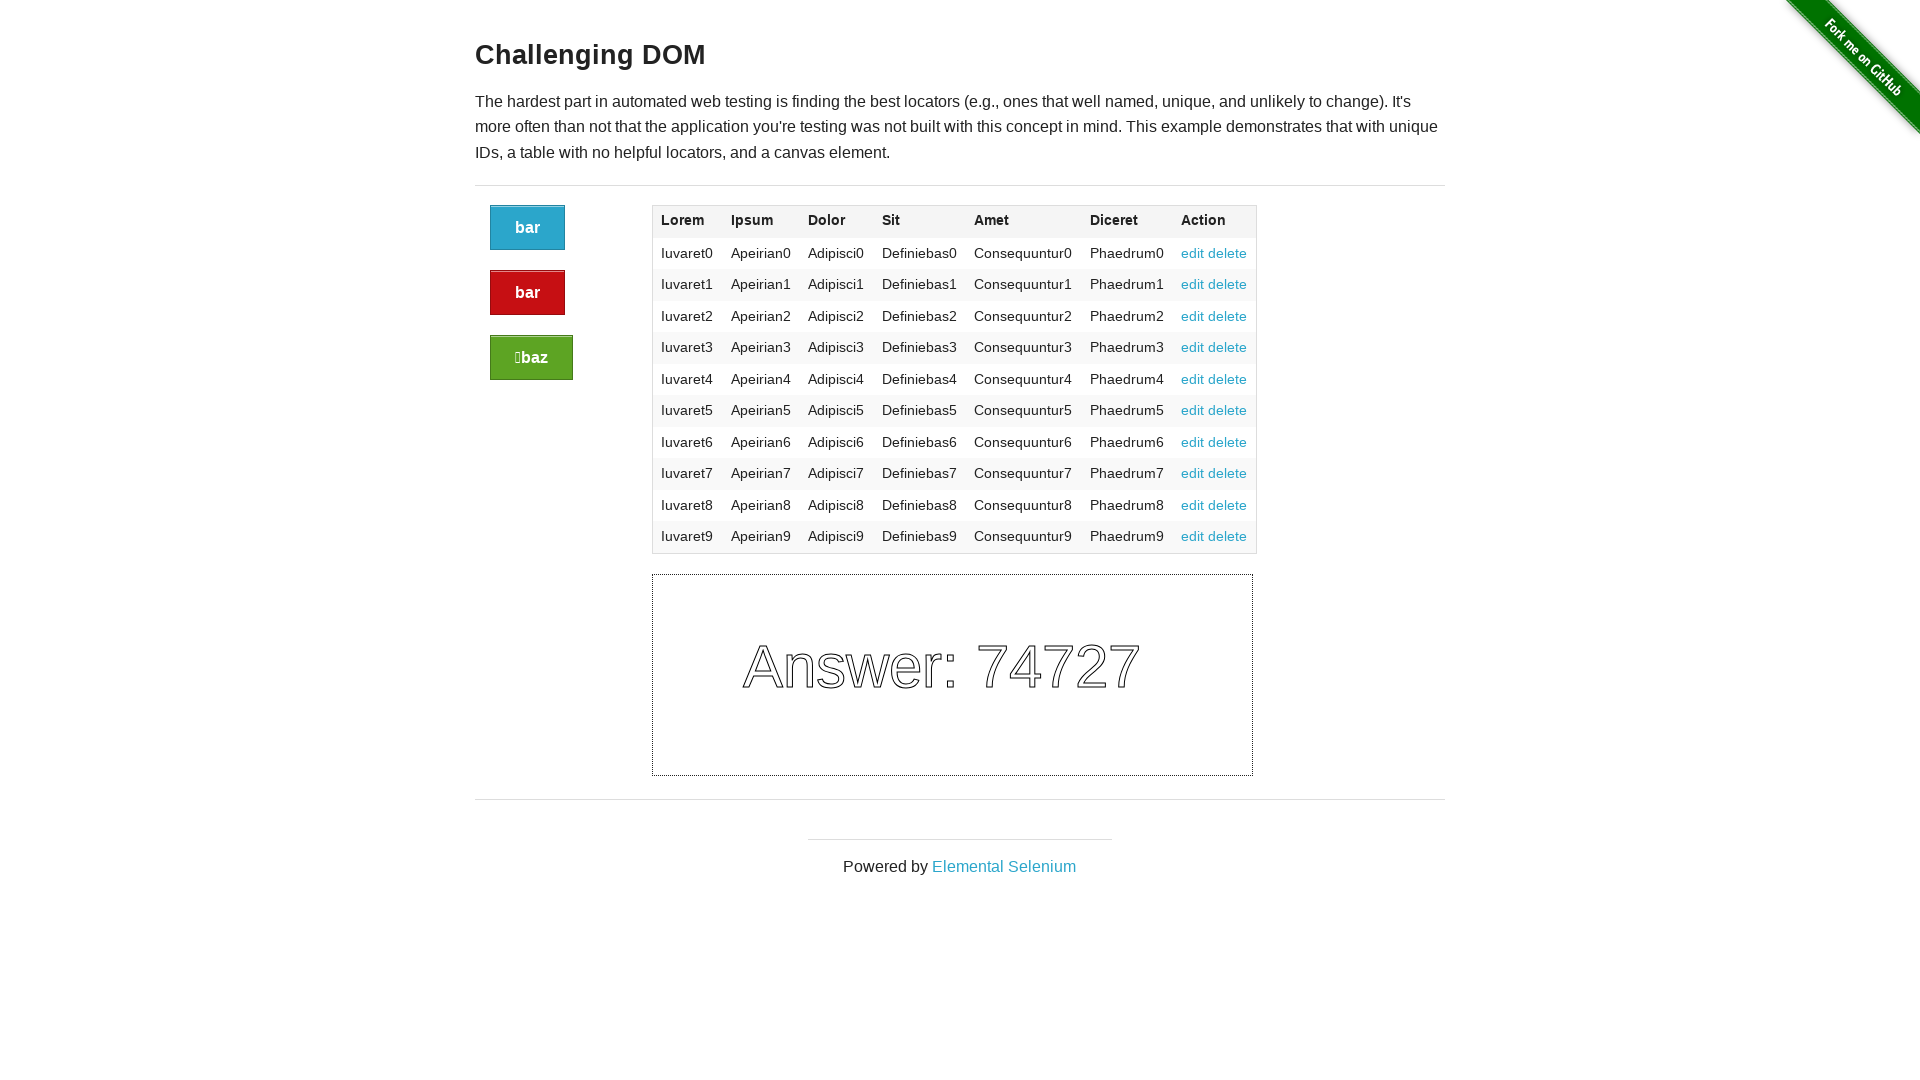